Navigates to jQuery UI Selectable demo, selects multiple items using Ctrl+click, then navigates to the Autocomplete page using action class

Starting URL: https://jqueryui.com/

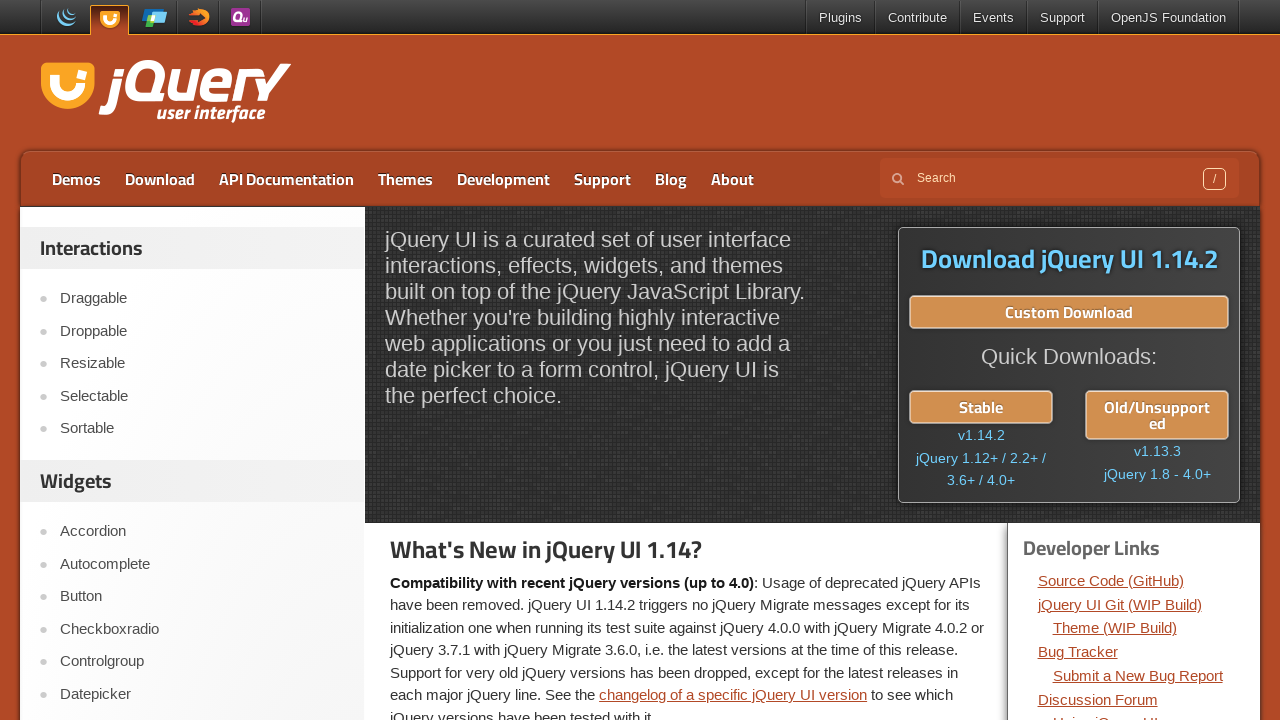

Clicked on Selectable link at (202, 396) on text=Selectable
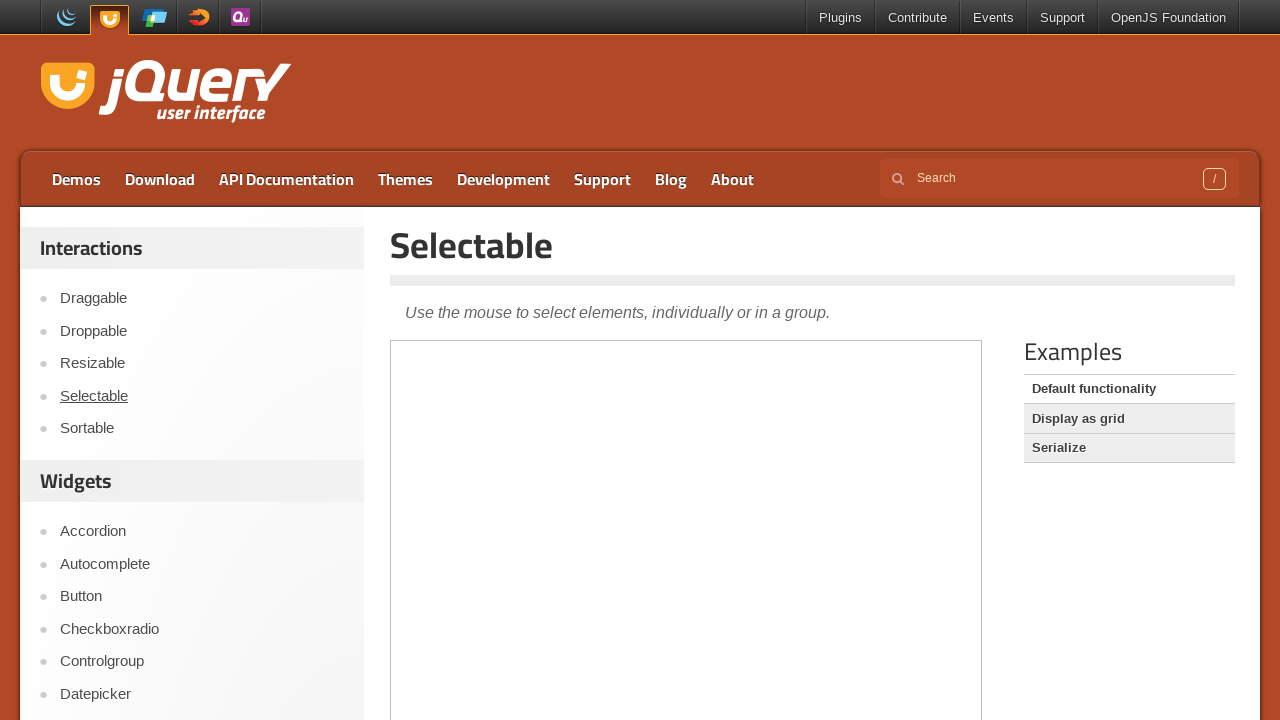

Located demo frame
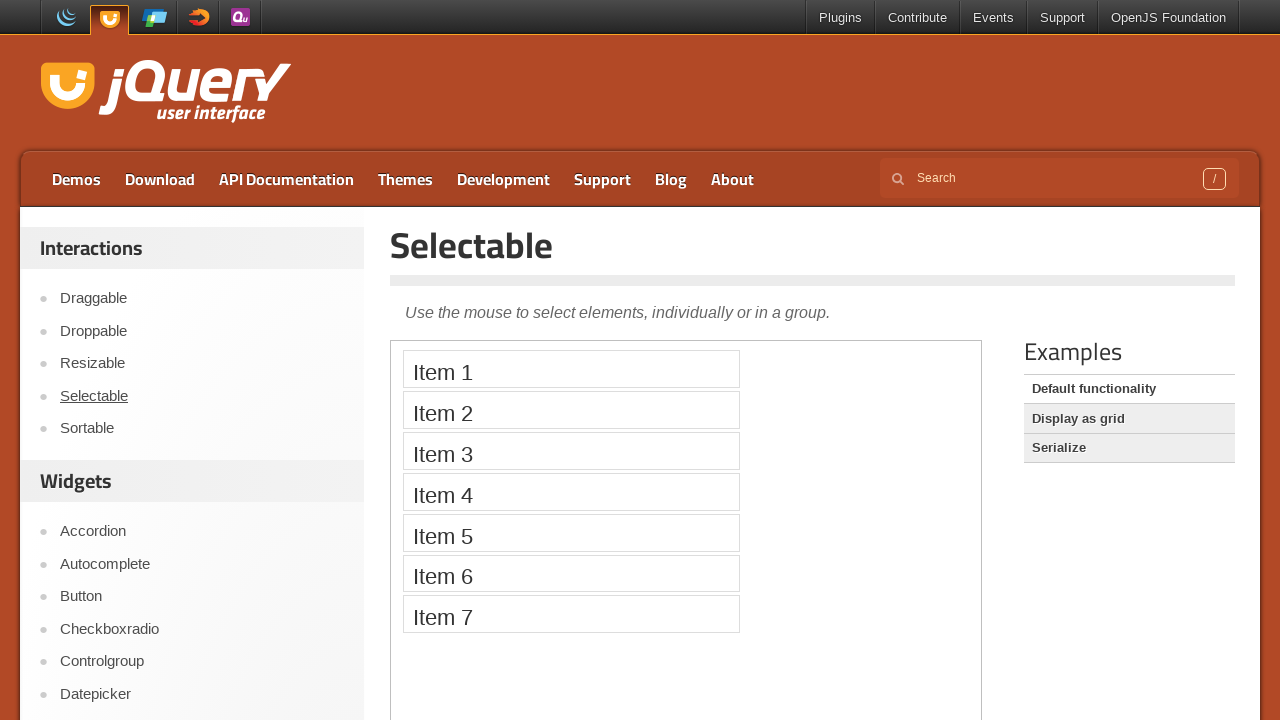

Located selectable items in demo frame
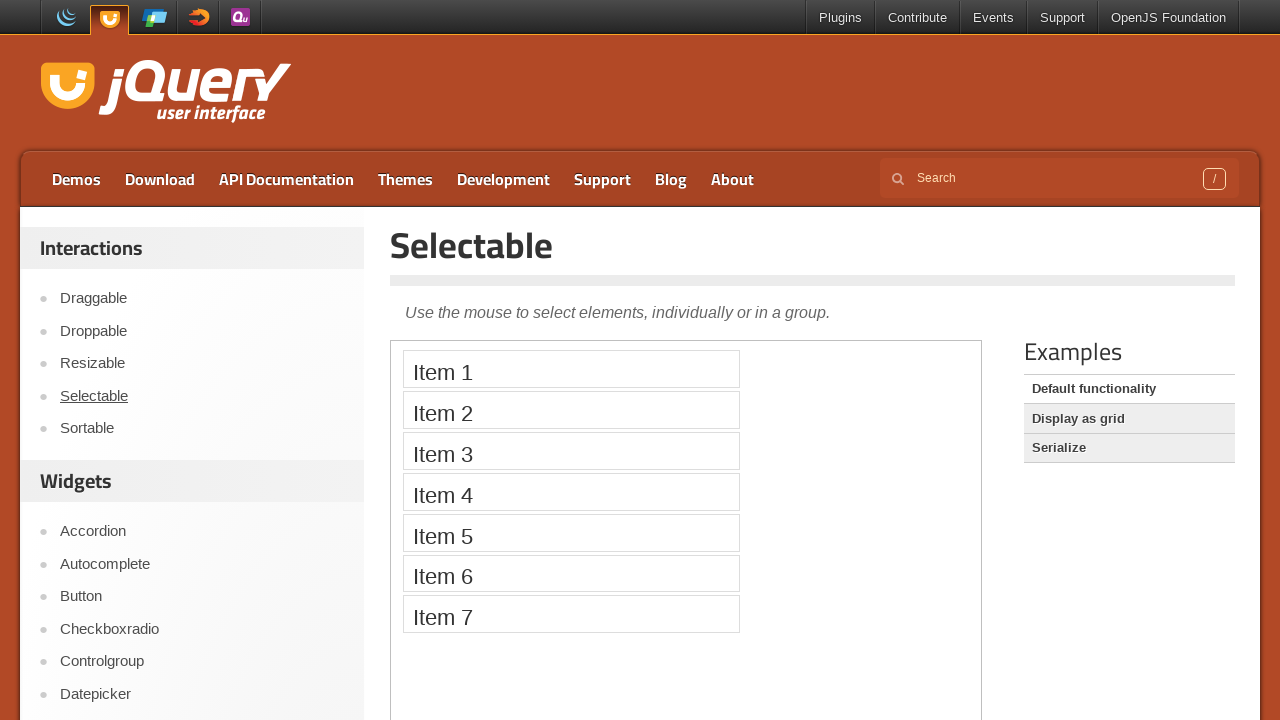

Pressed Control key down
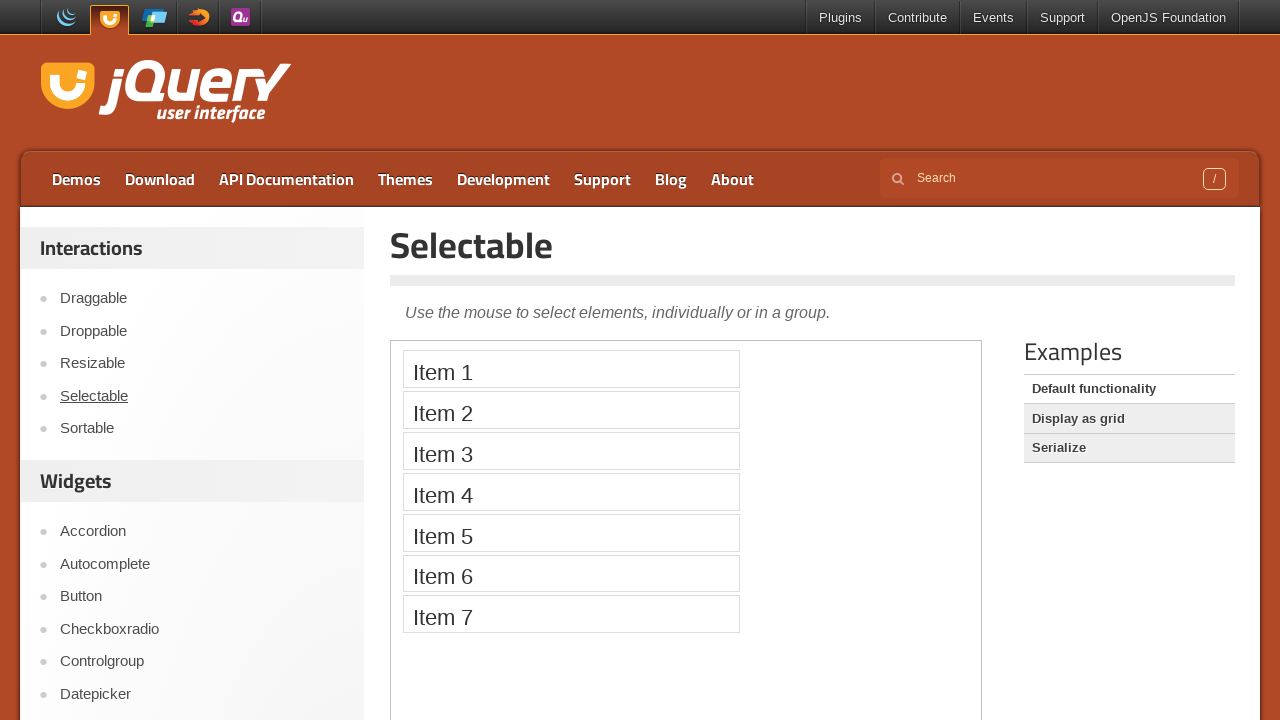

Ctrl+clicked first selectable item at (571, 369) on .demo-frame >> internal:control=enter-frame >> li.ui-widget-content.ui-selectee 
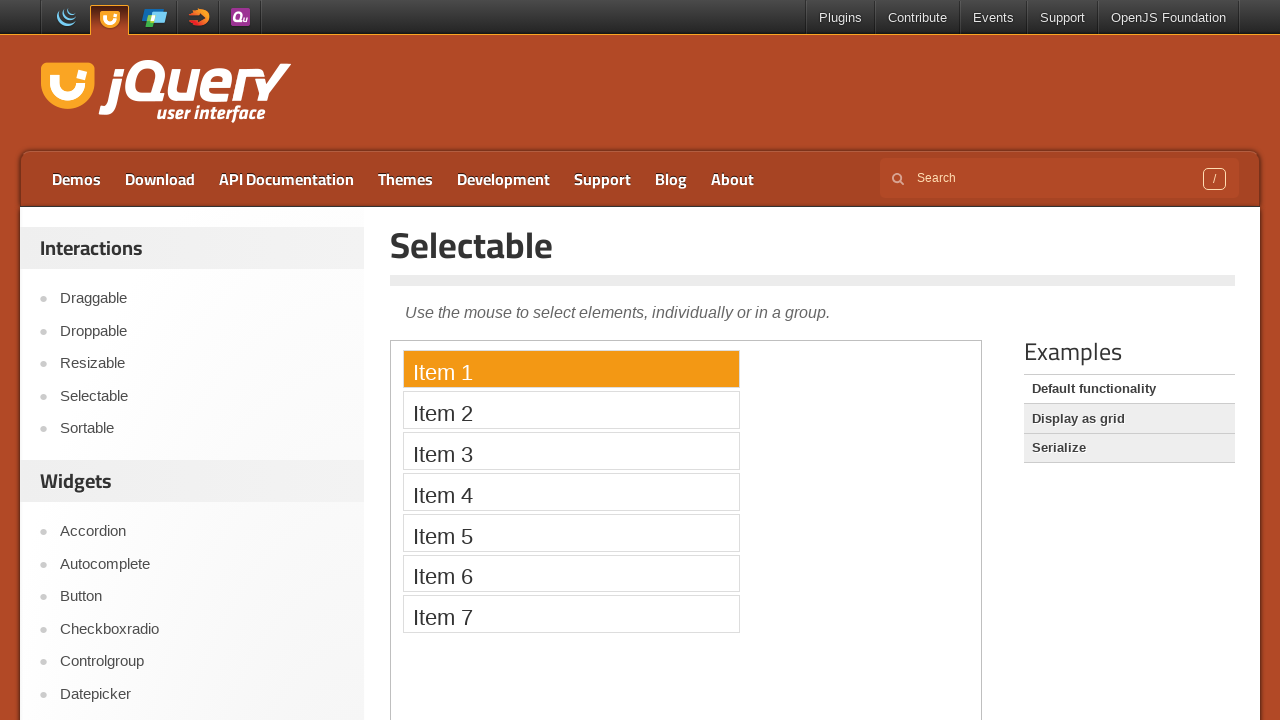

Ctrl+clicked second selectable item at (571, 410) on .demo-frame >> internal:control=enter-frame >> li.ui-widget-content.ui-selectee 
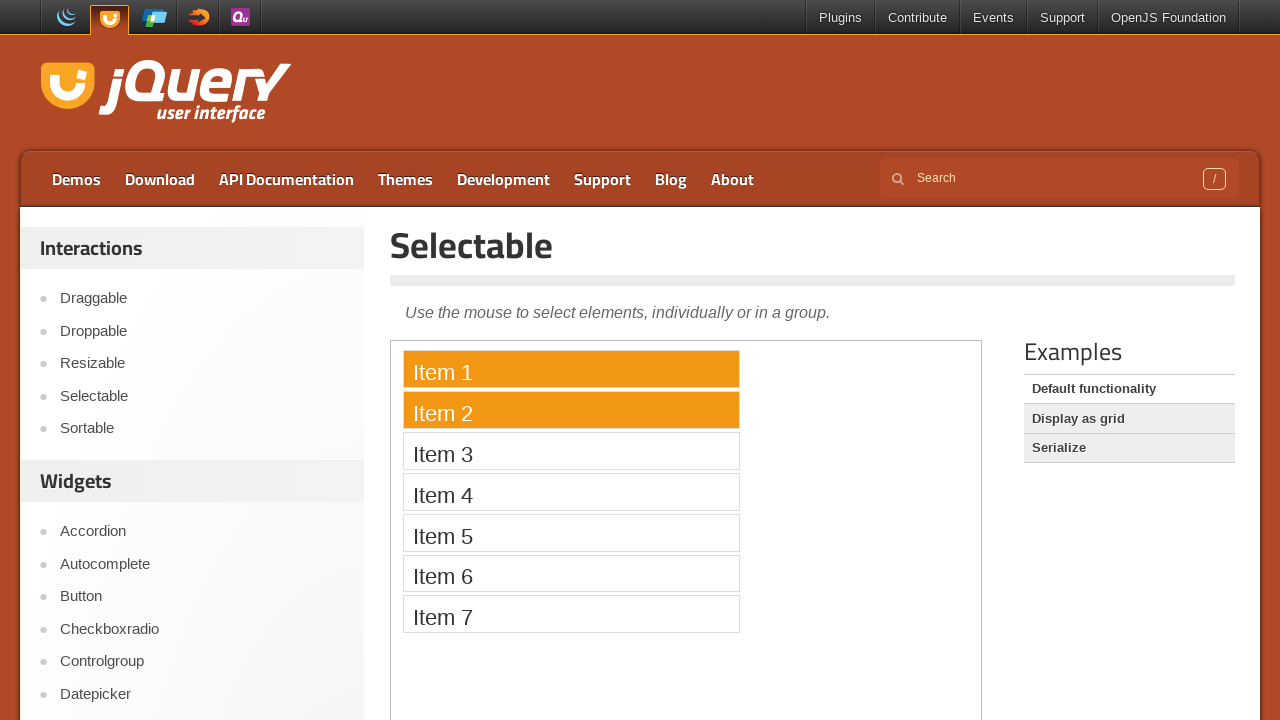

Ctrl+clicked third selectable item at (571, 451) on .demo-frame >> internal:control=enter-frame >> li.ui-widget-content.ui-selectee 
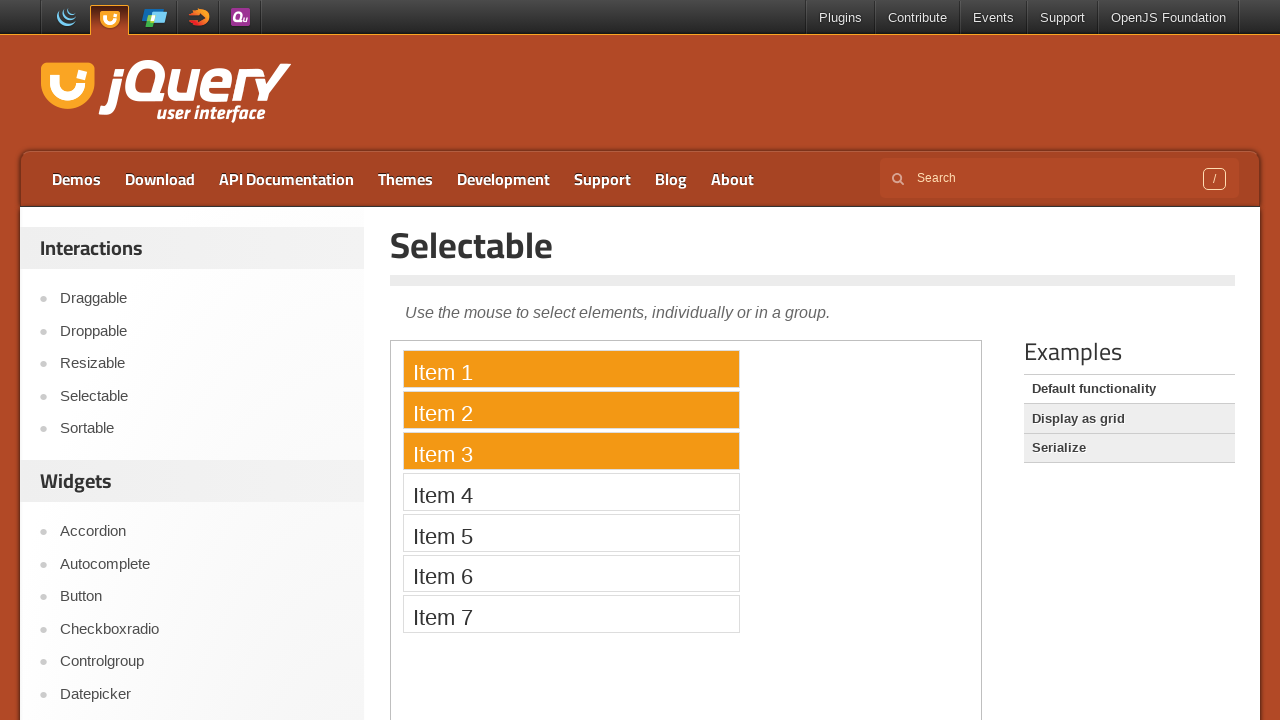

Released Control key
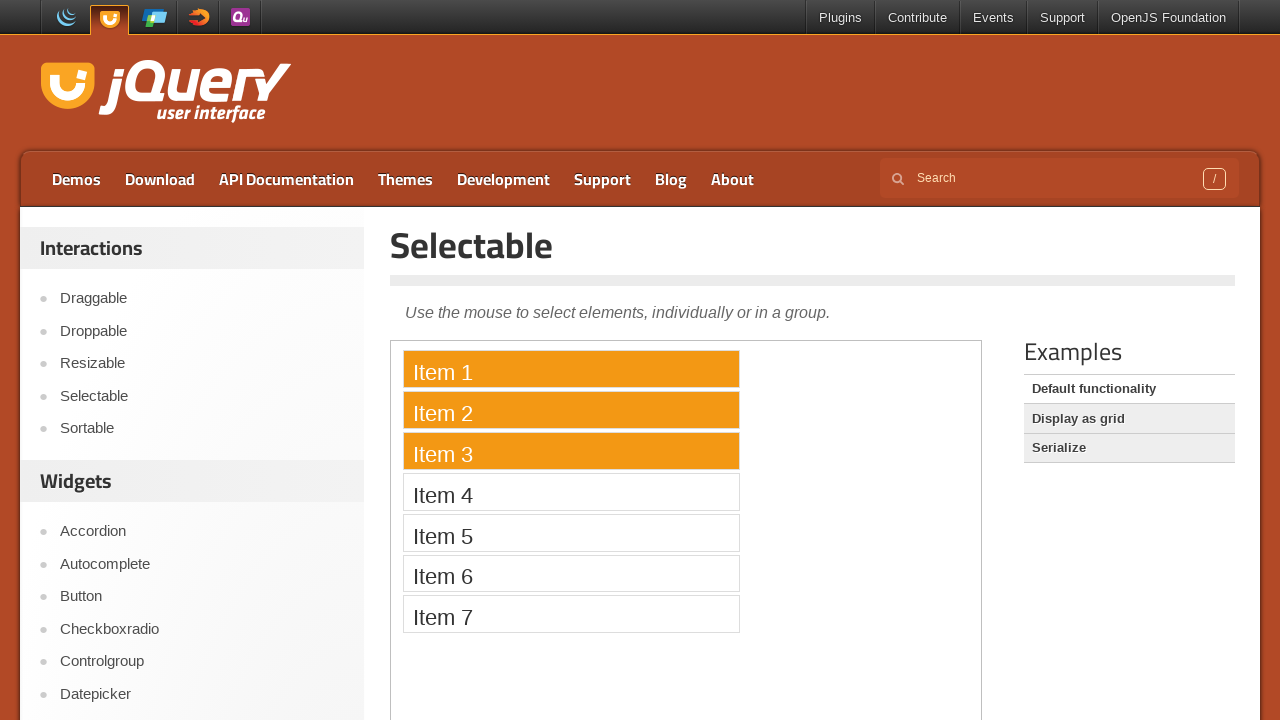

Hovered over Autocomplete link at (202, 564) on xpath=//a[text()='Autocomplete']
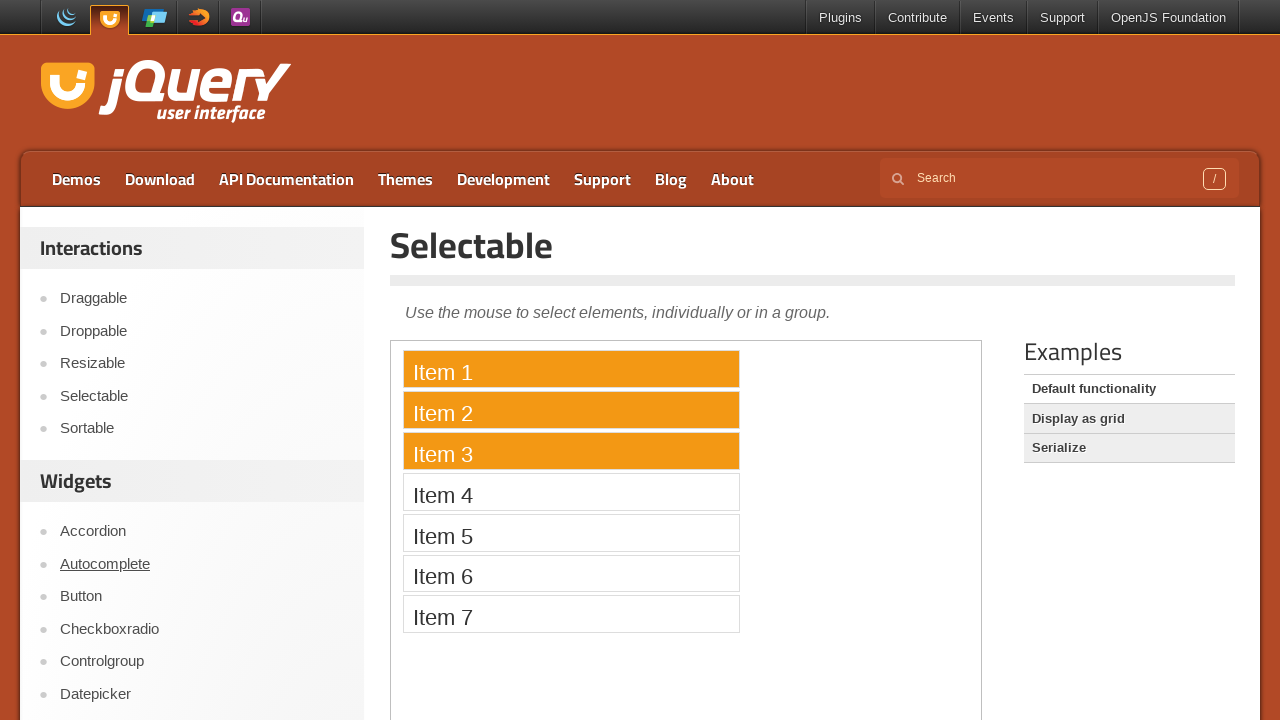

Clicked on Autocomplete link to navigate to Autocomplete page at (202, 564) on xpath=//a[text()='Autocomplete']
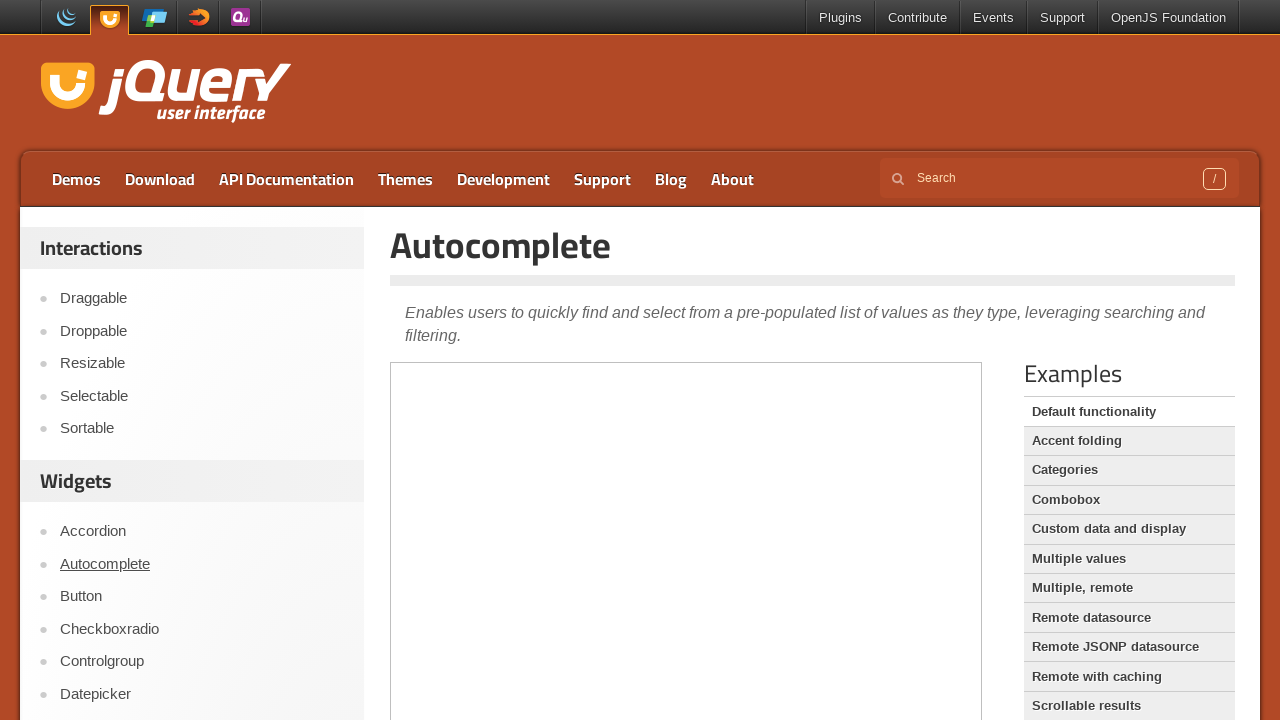

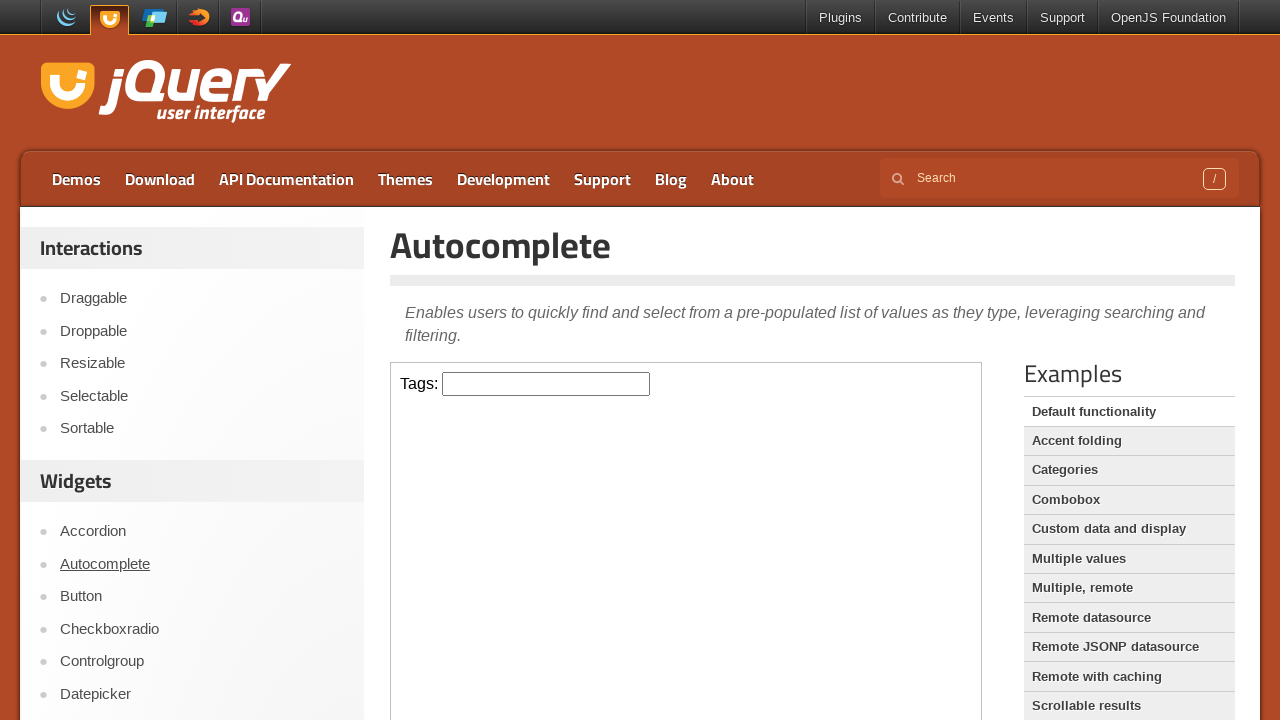